Tests dropdown selection functionality on OrangeHRM trial form by selecting industry and country values without using Select class

Starting URL: https://www.orangehrm.com/orangehrm-30-day-trial/

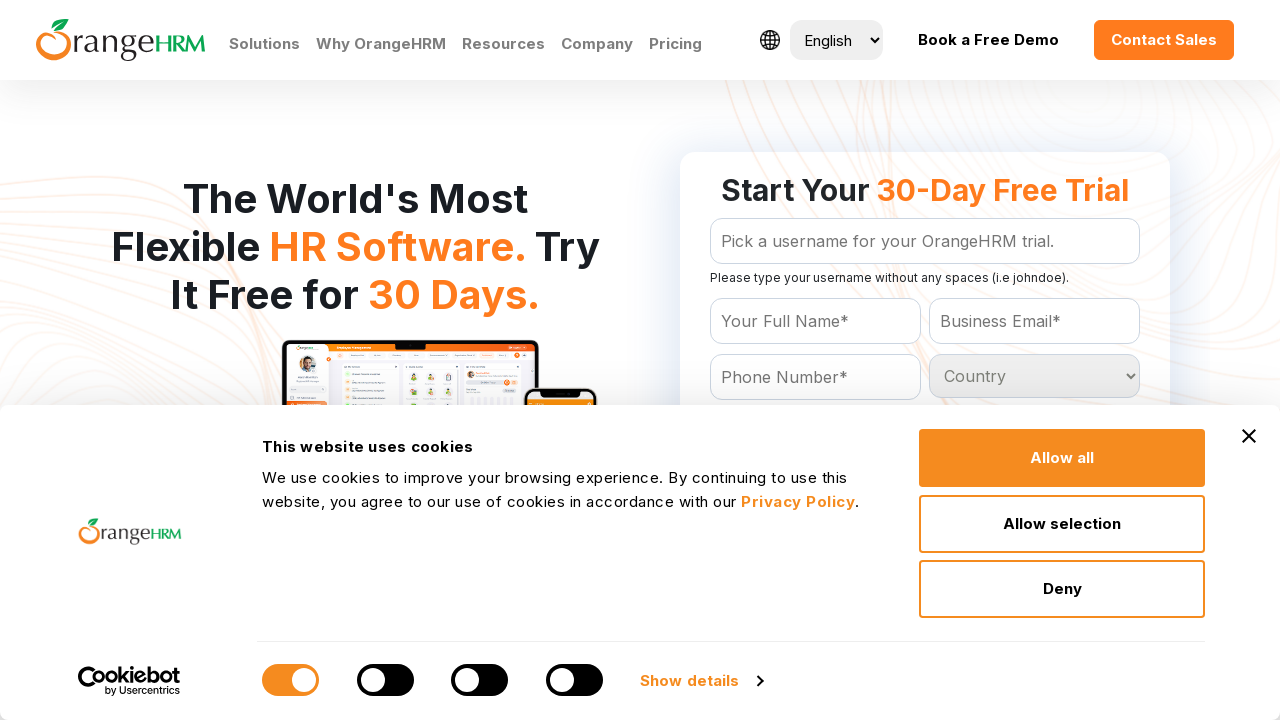

Located all industry dropdown options
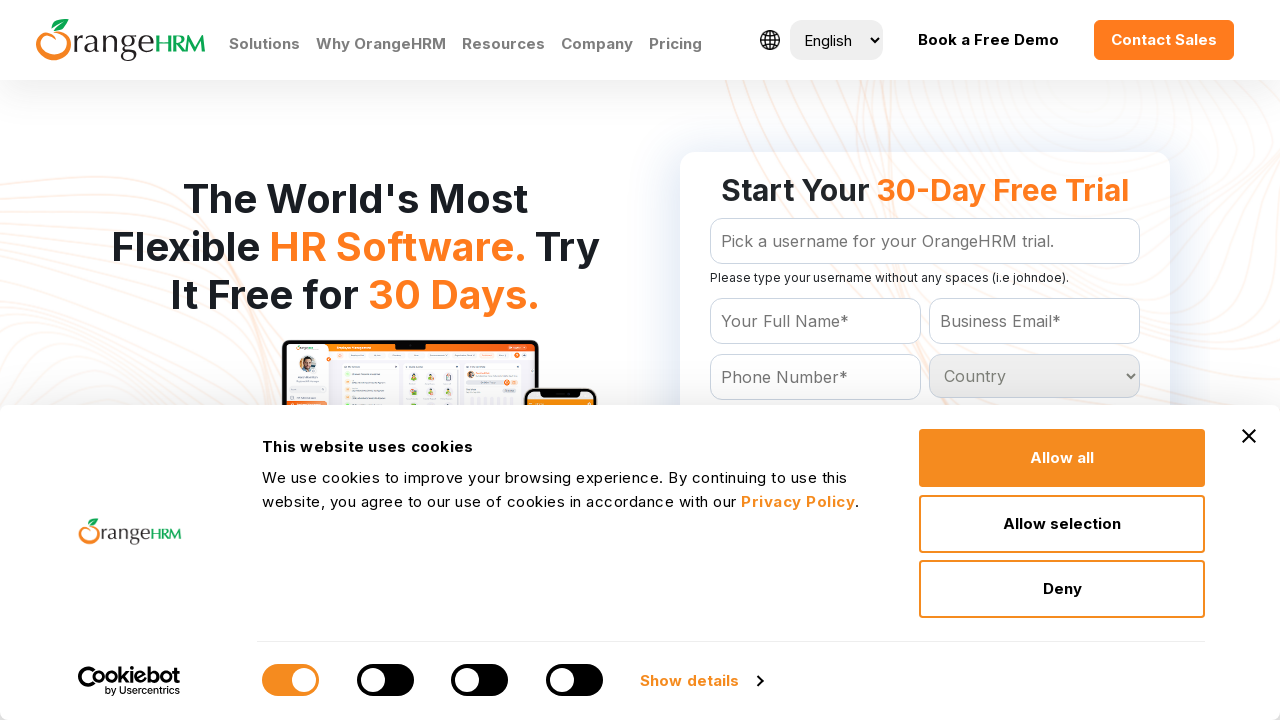

Industry dropdown has 0 options
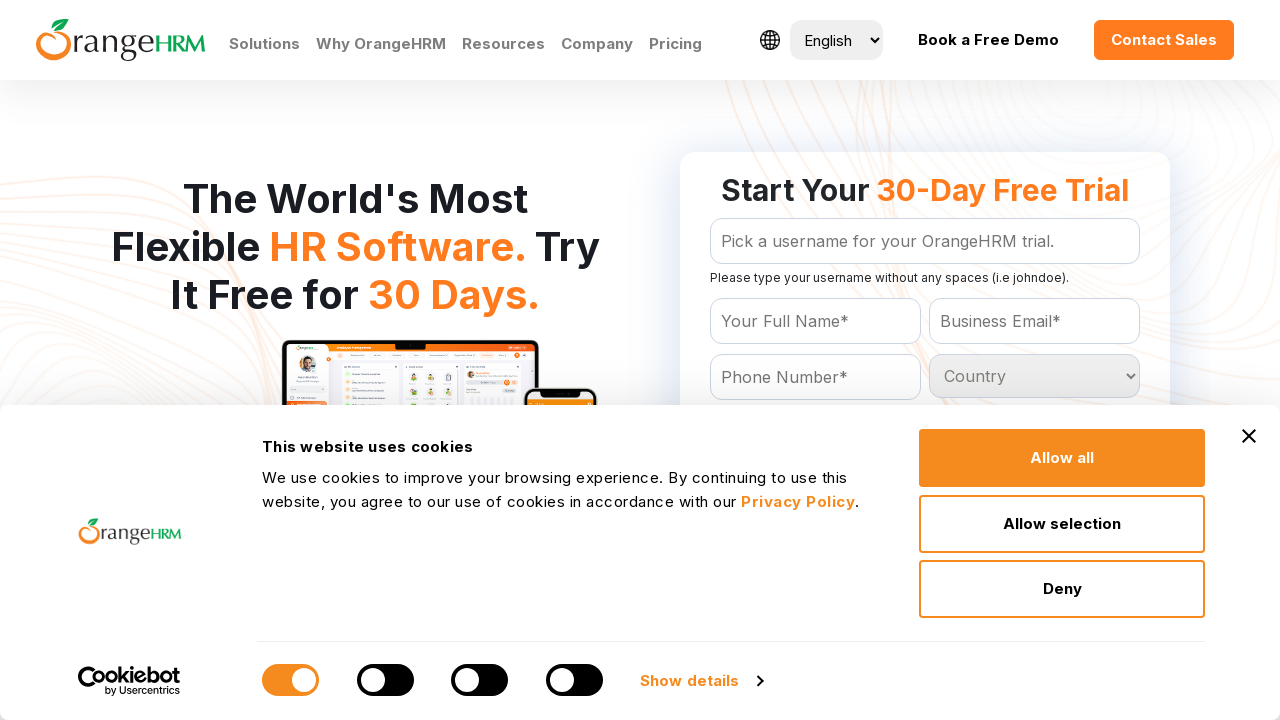

Located all country dropdown options
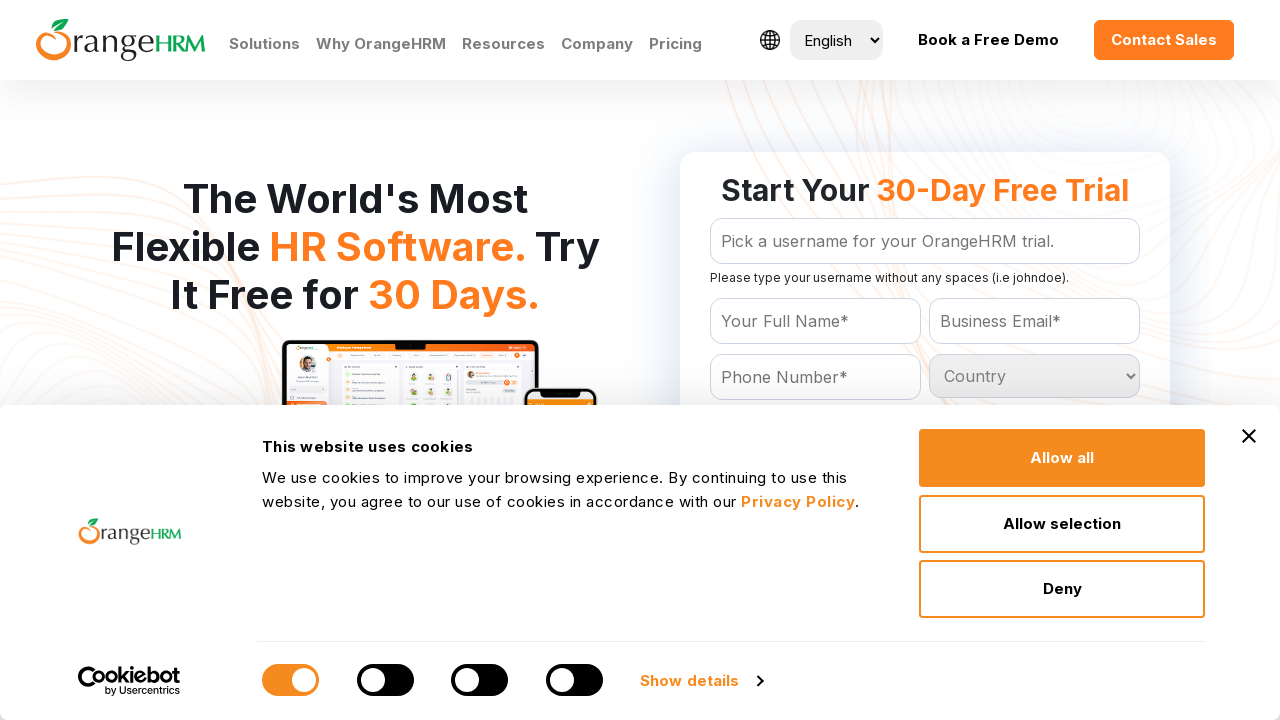

Country dropdown has 0 options
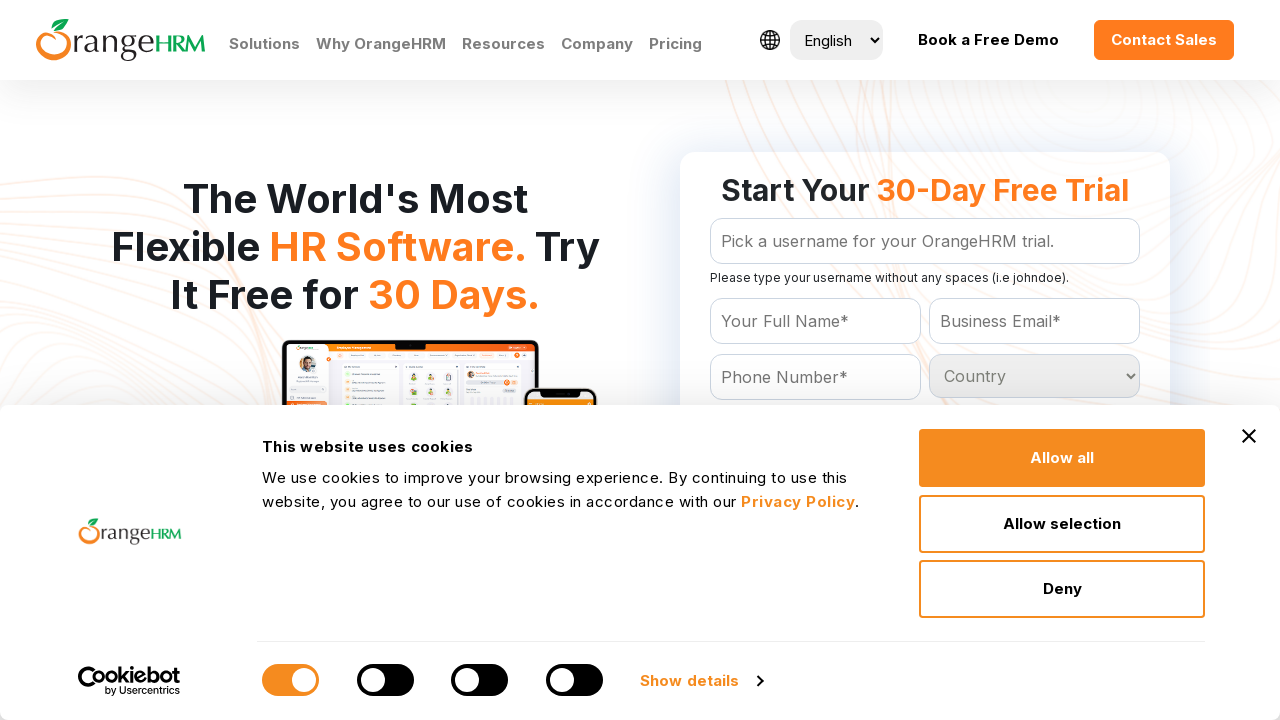

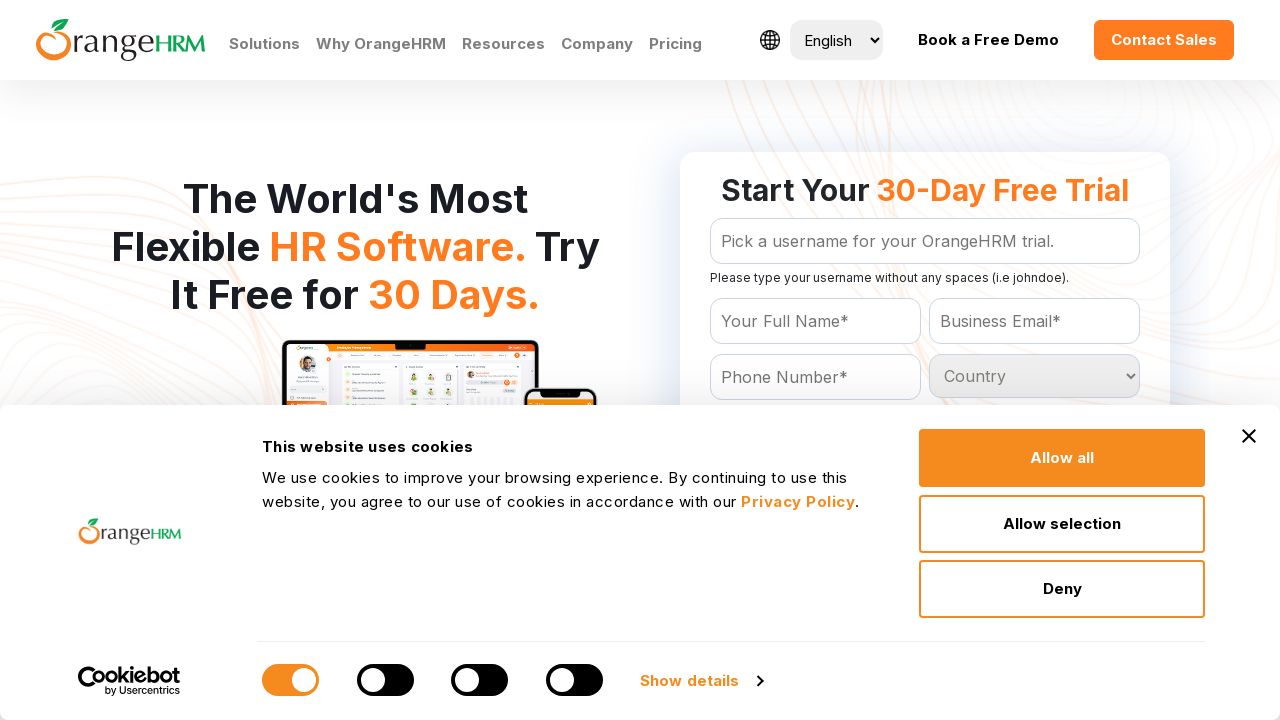